Tests the happy path of the Text Box form by filling all fields with valid data and verifying the output displays correctly

Starting URL: https://demoqa.com

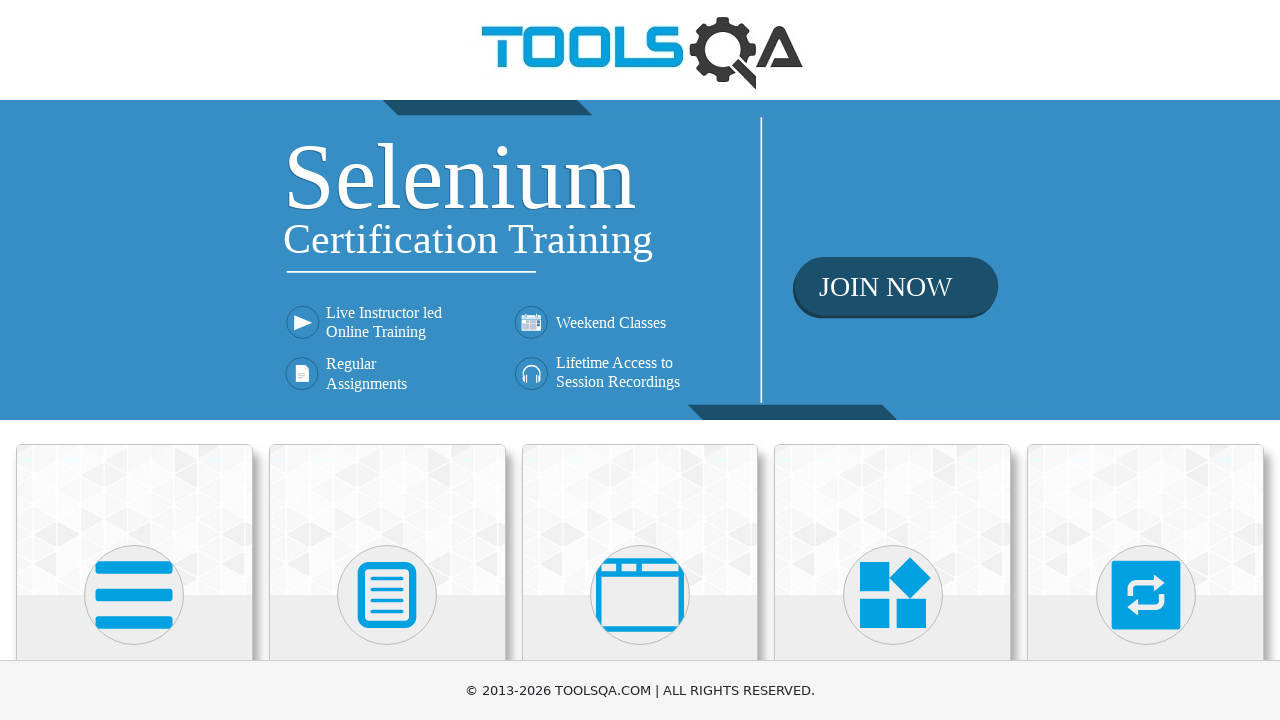

Clicked on Elements card on main page at (134, 360) on text=Elements
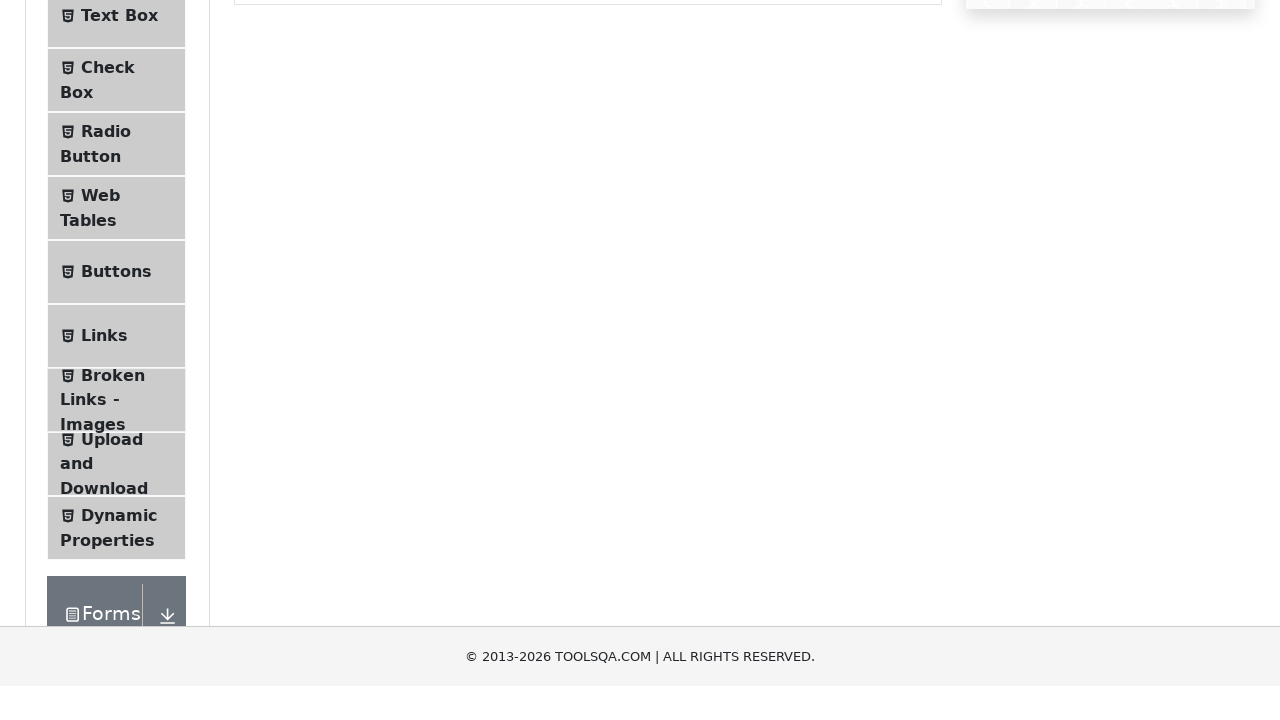

Clicked on Text Box in the navigation menu at (119, 261) on text=Text Box
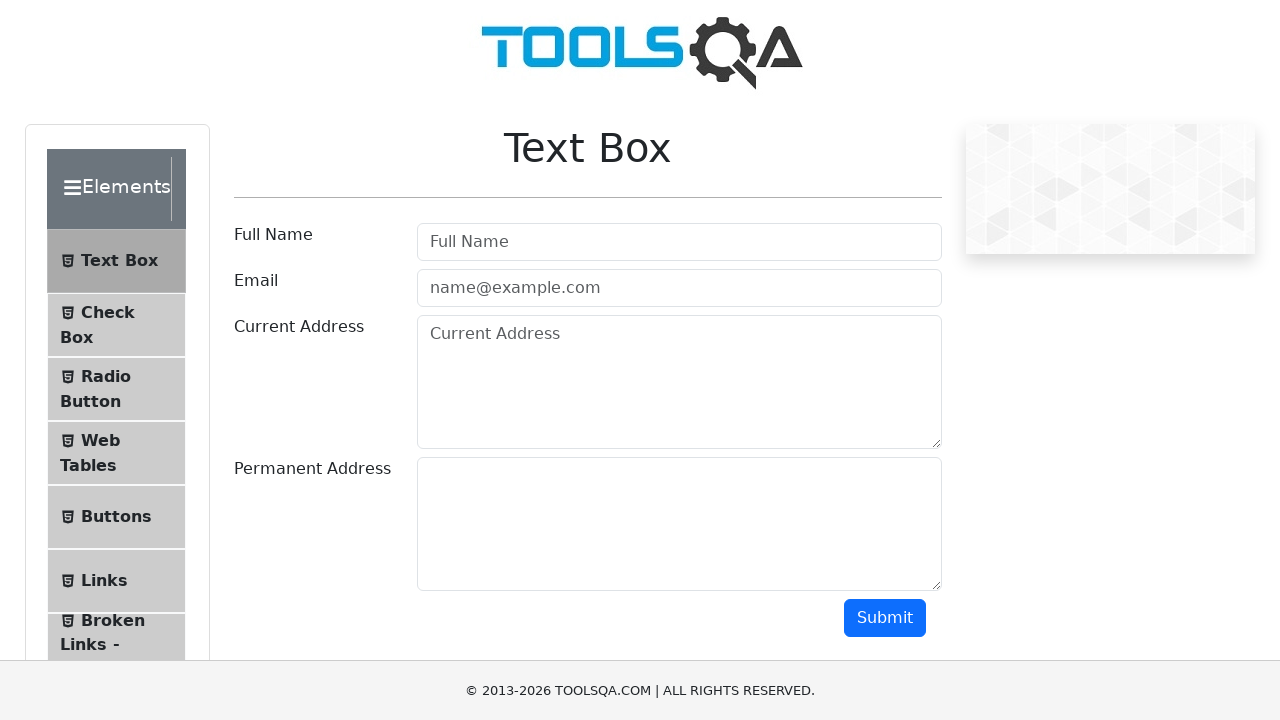

Filled name field with 'John Smith' on #userName
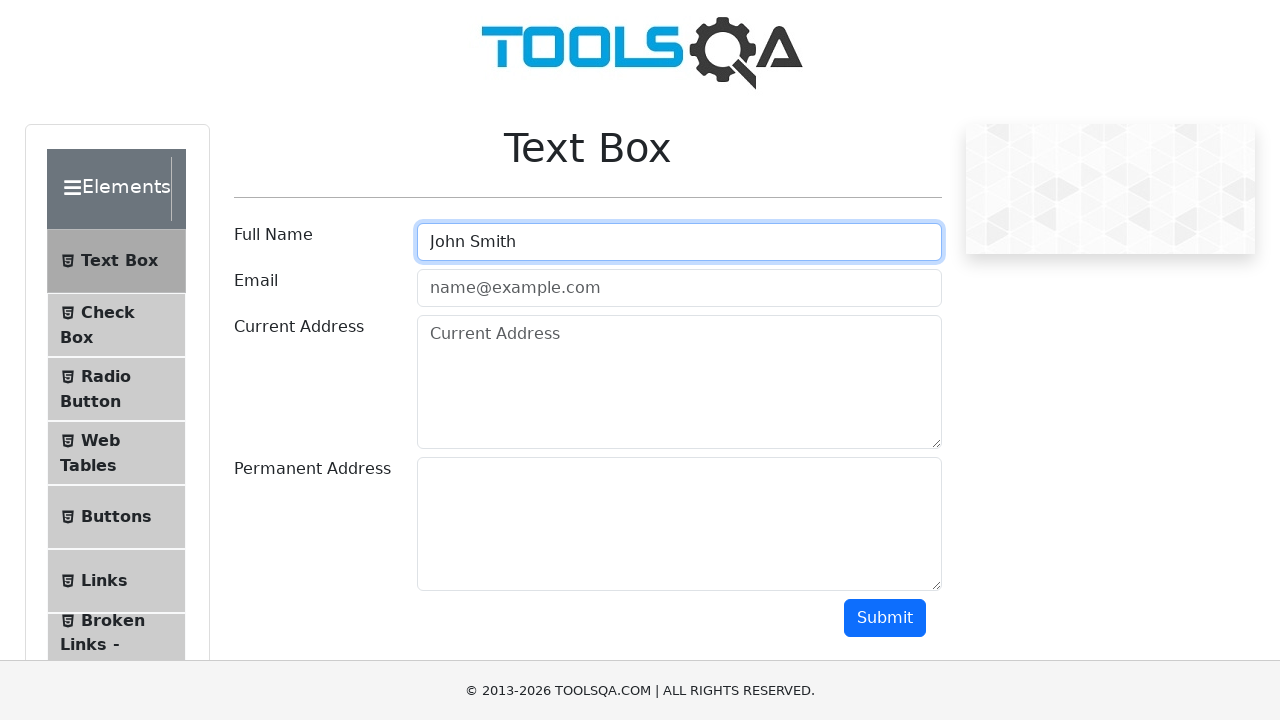

Filled email field with 'john.smith@example.com' on #userEmail
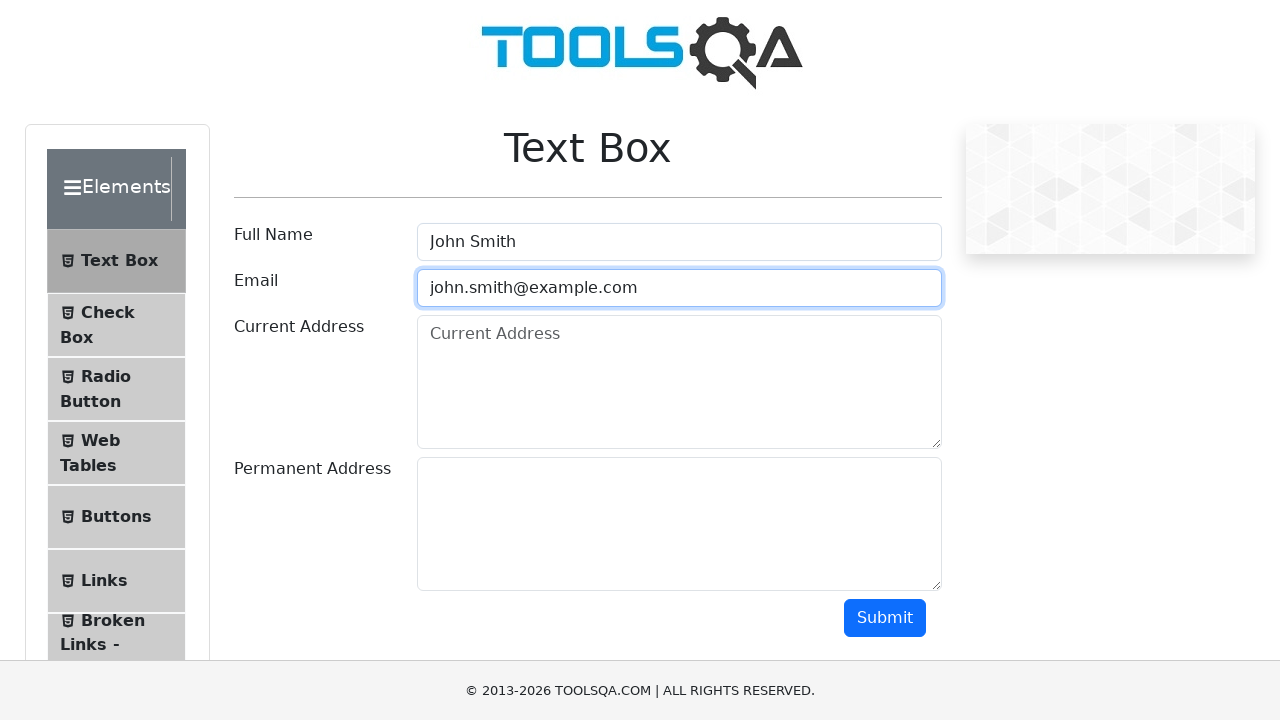

Filled current address field with '123 Main Street' on #currentAddress
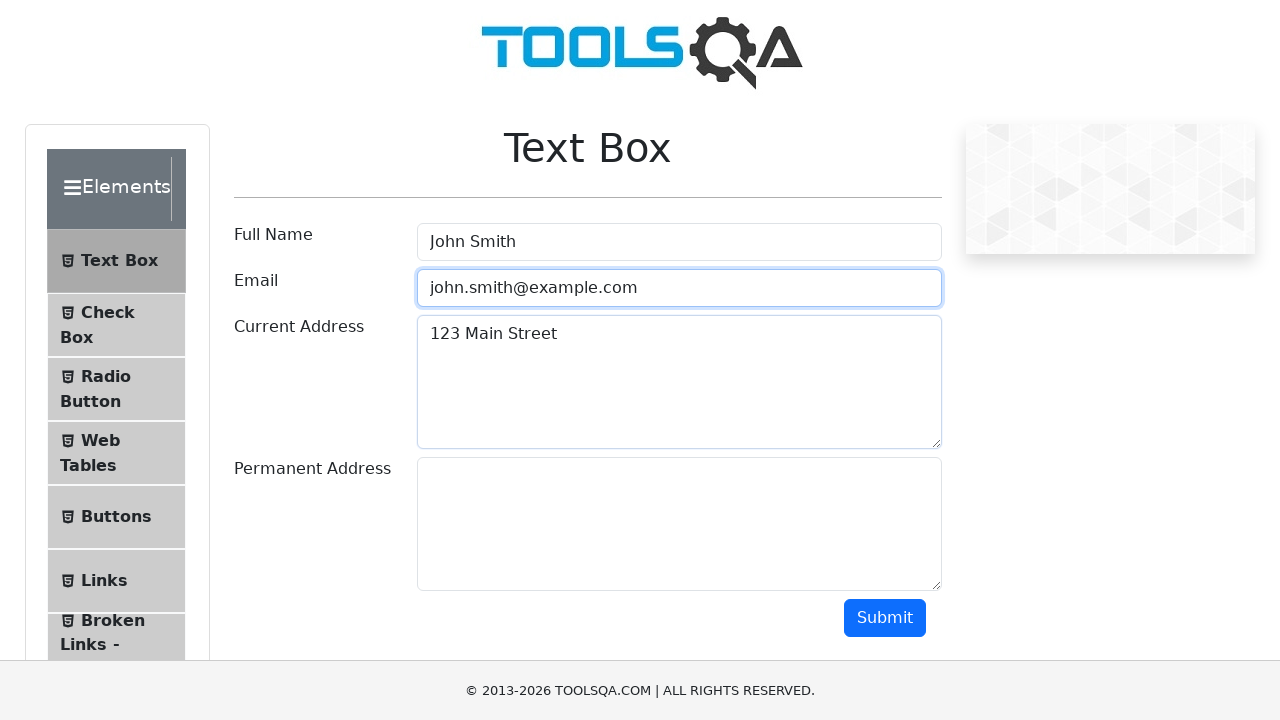

Filled permanent address field with '456 Oak Avenue' on #permanentAddress
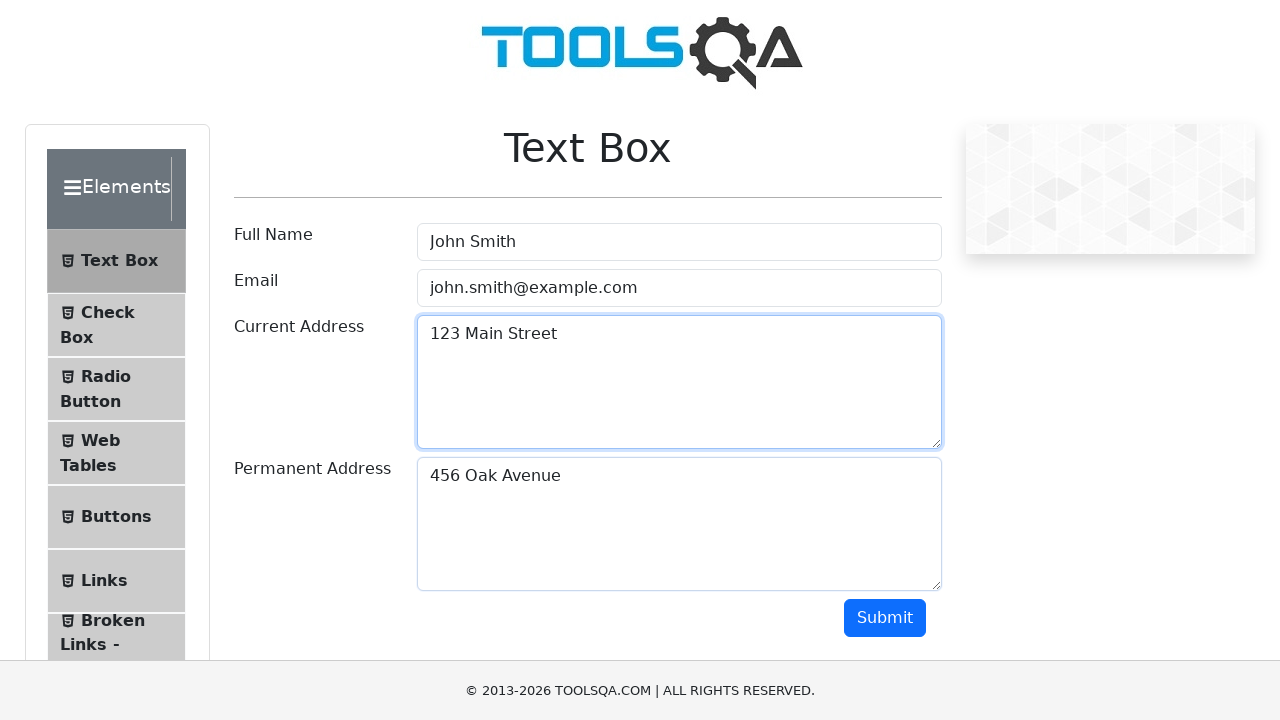

Clicked submit button at (885, 618) on #submit
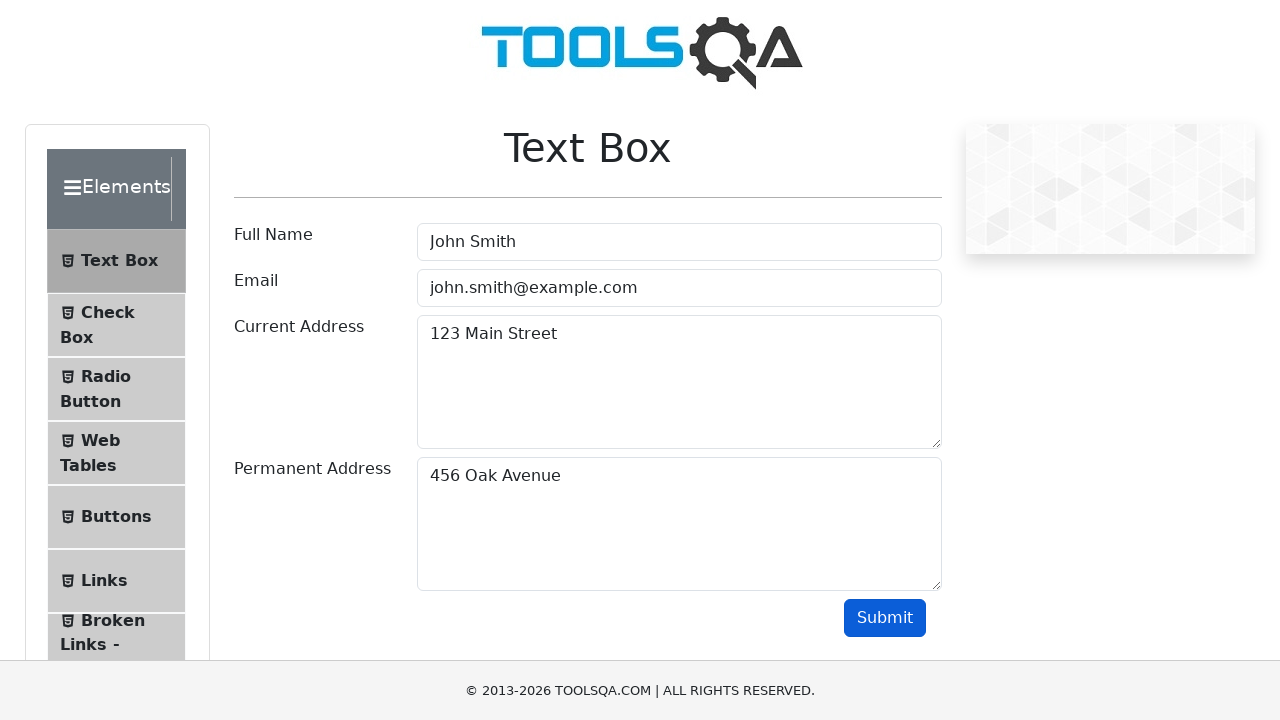

Output section is now visible
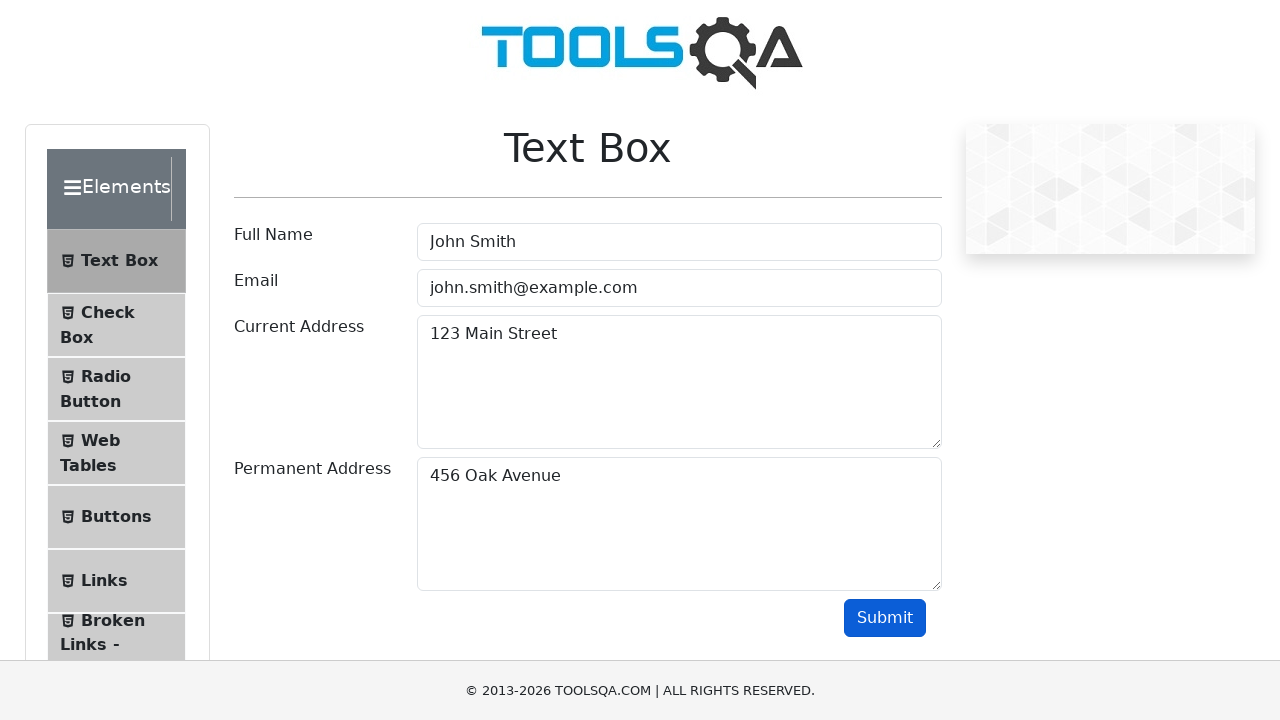

Verified output contains name 'John Smith'
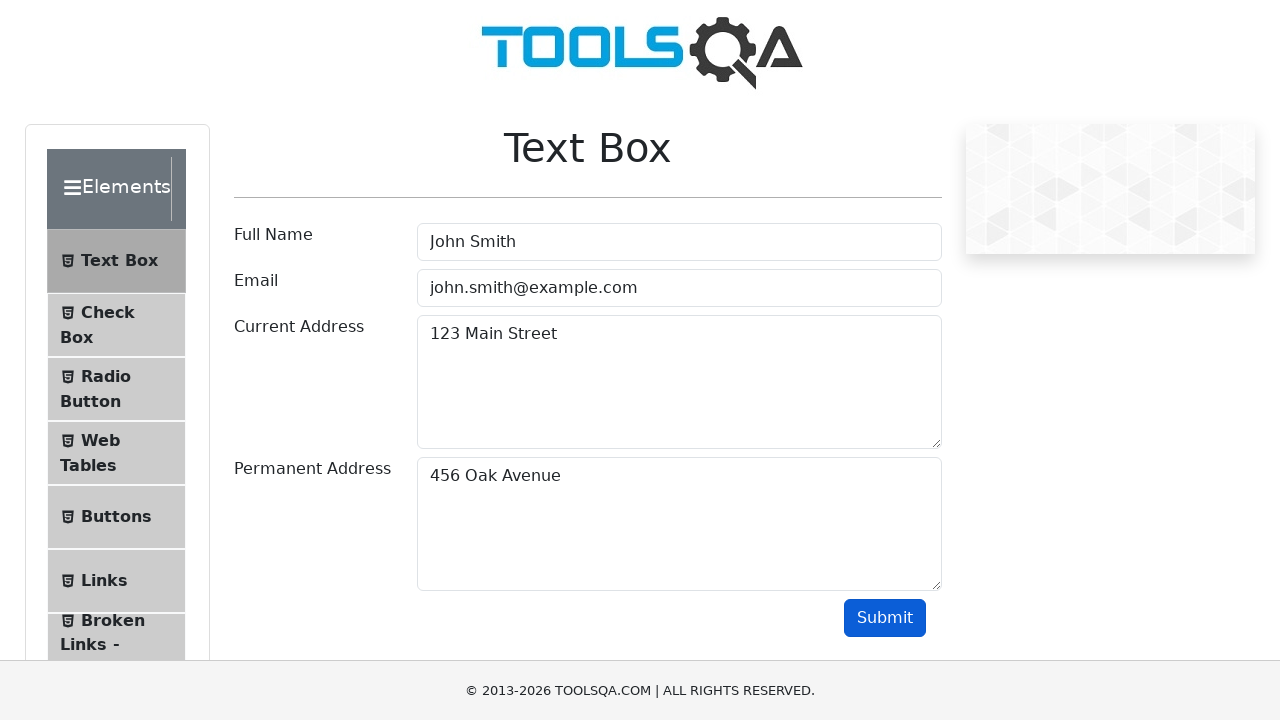

Verified output contains email 'john.smith@example.com'
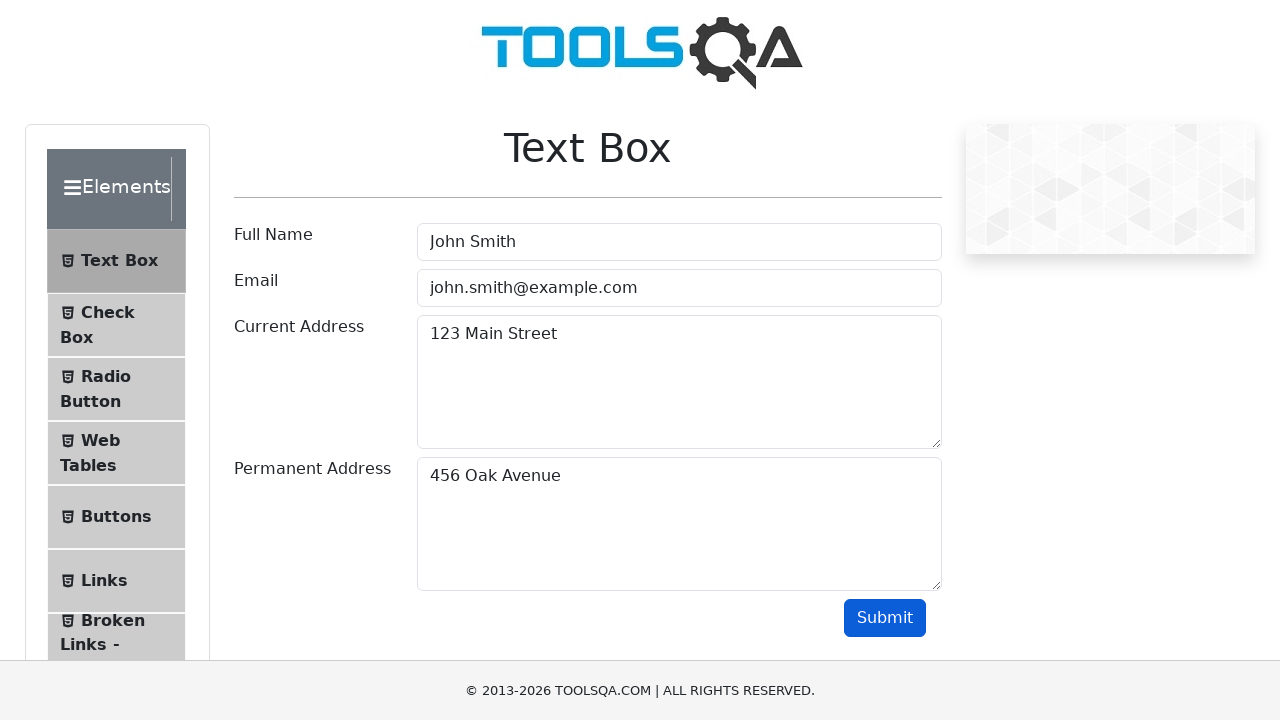

Verified output contains current address '123 Main Street'
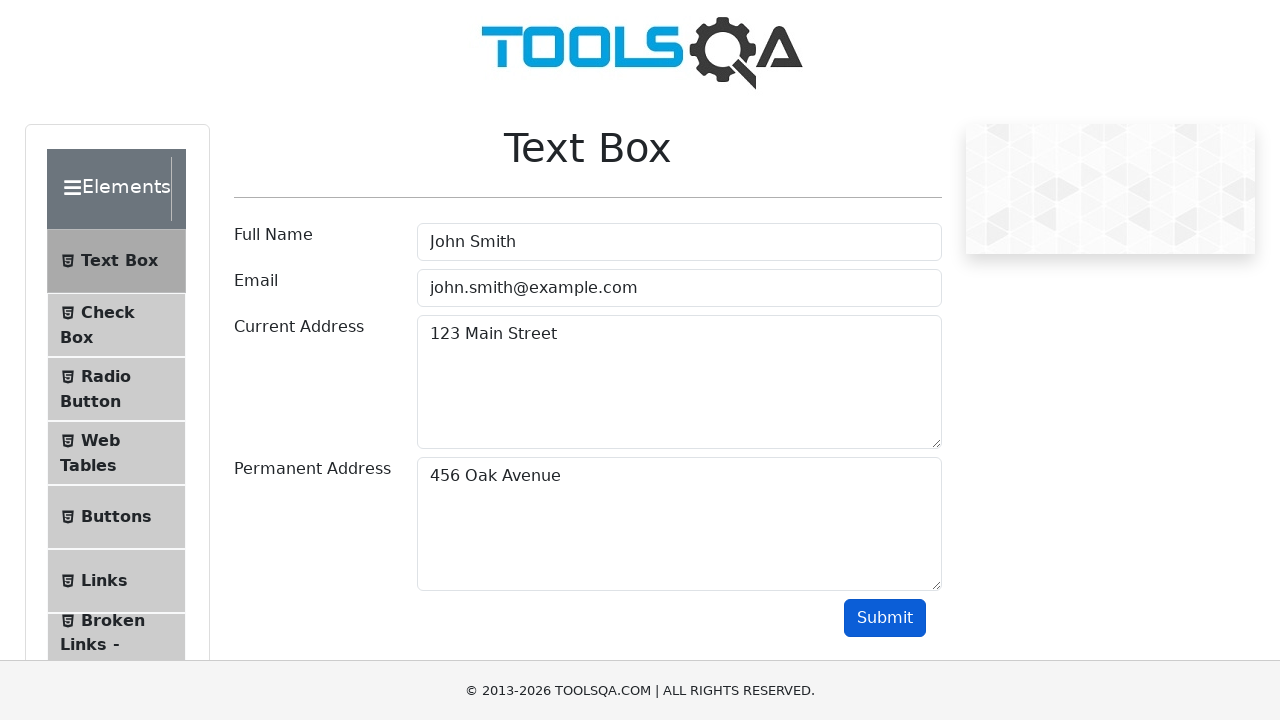

Verified output contains permanent address '456 Oak Avenue'
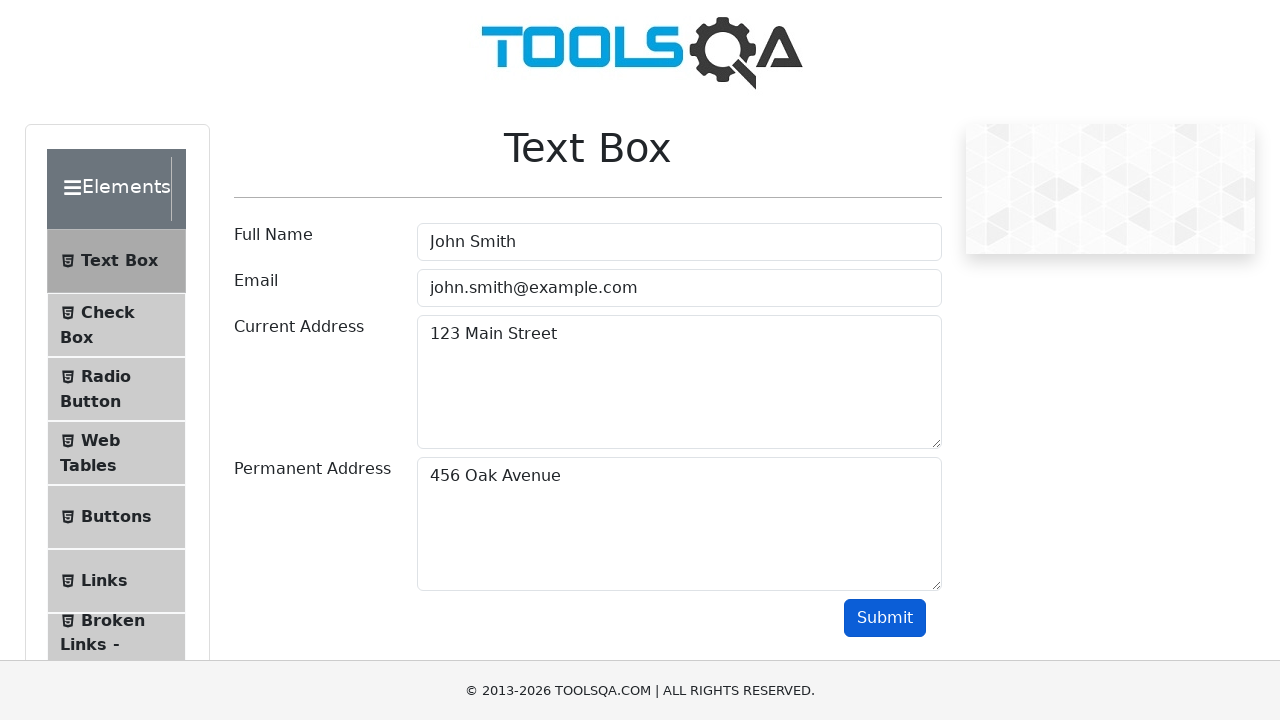

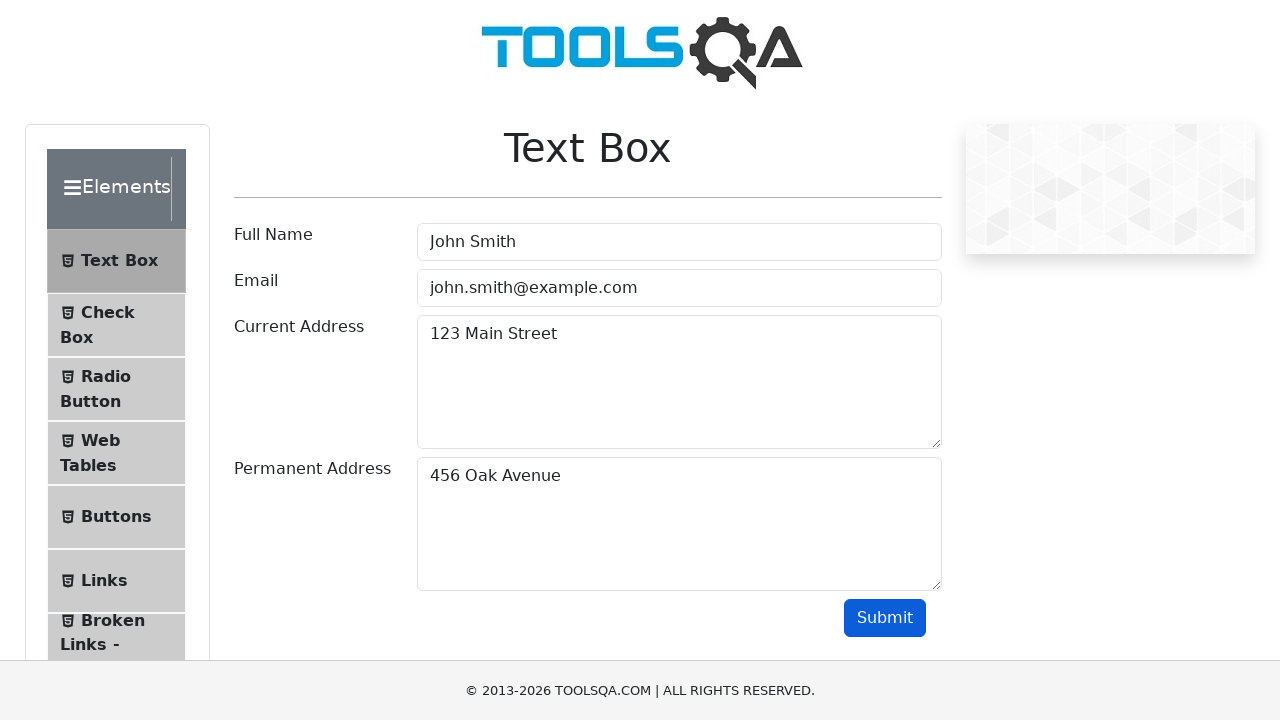